Tests popup window handling by clicking a link that opens a popup window and then switching to the new window context

Starting URL: https://omayo.blogspot.com/

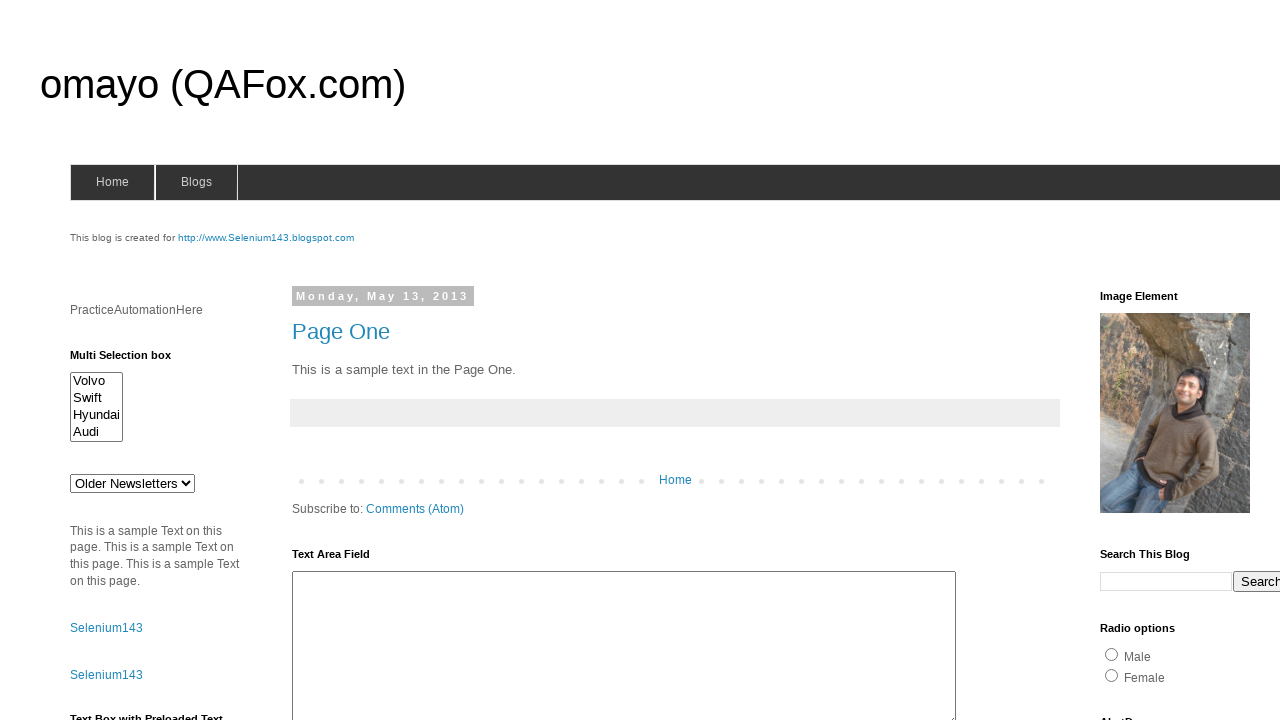

Clicked 'Open a popup window' link to trigger popup at (132, 360) on text=Open a popup window
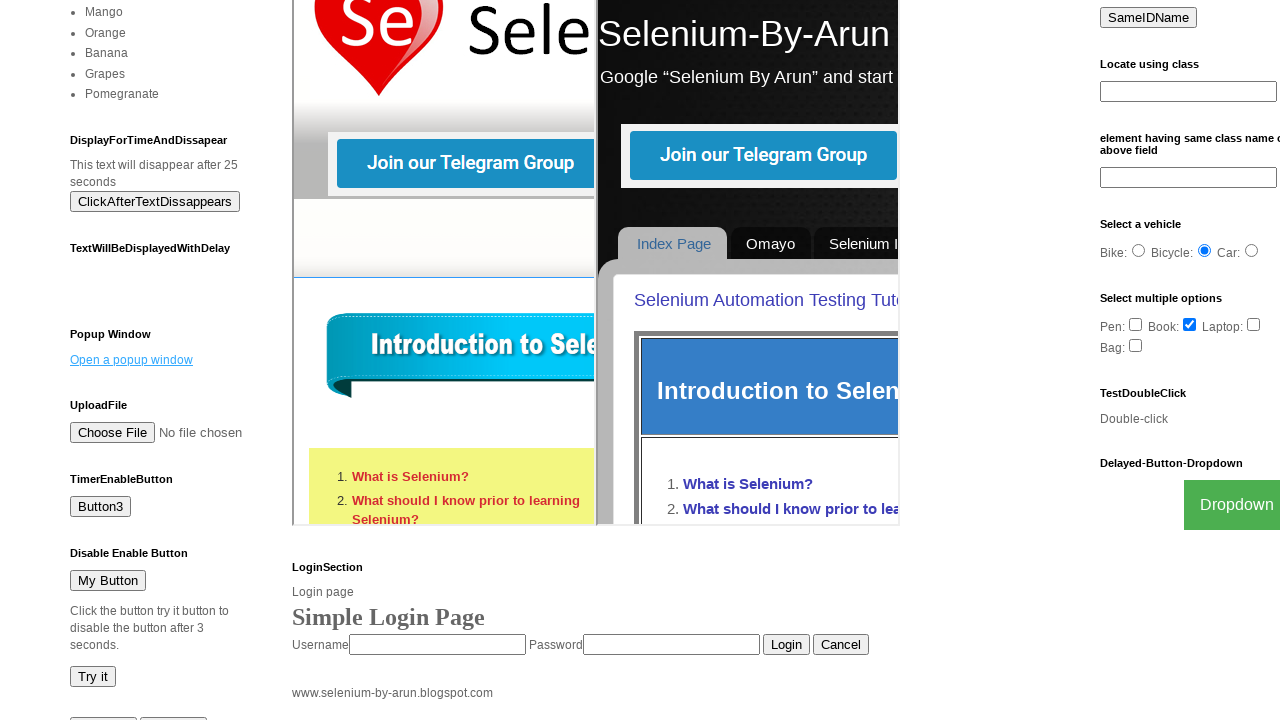

Switched to new popup window context
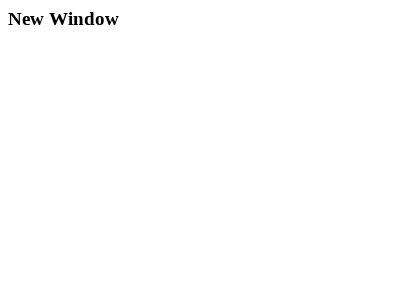

Popup window fully loaded
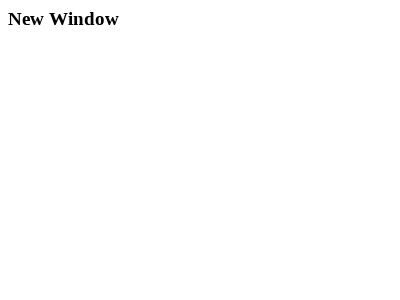

Popup page URL: https://the-internet.herokuapp.com/windows/new
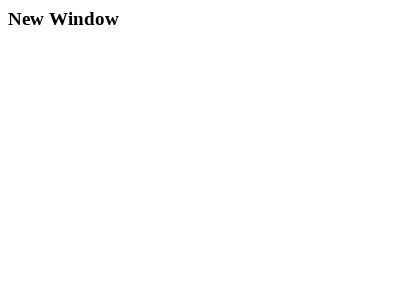

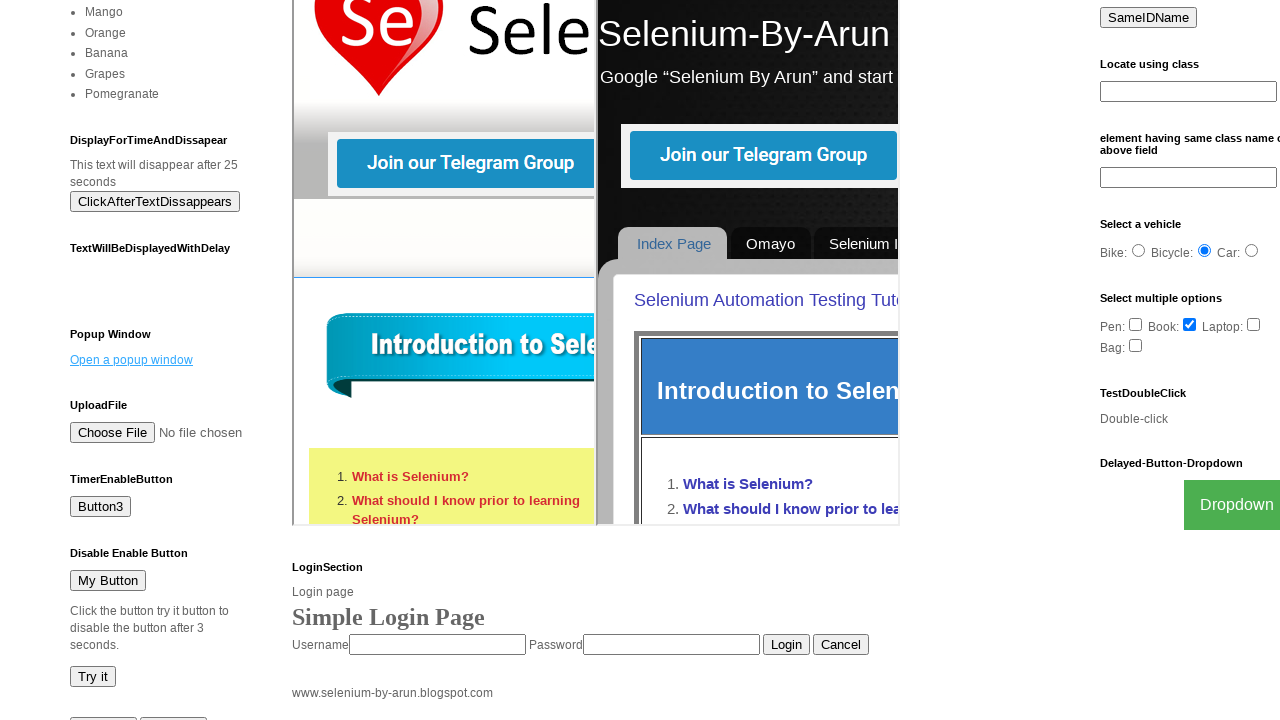